Tests the add/remove elements functionality by clicking the "Add Element" button 10 times and verifying delete buttons are added

Starting URL: https://the-internet.herokuapp.com/add_remove_elements/

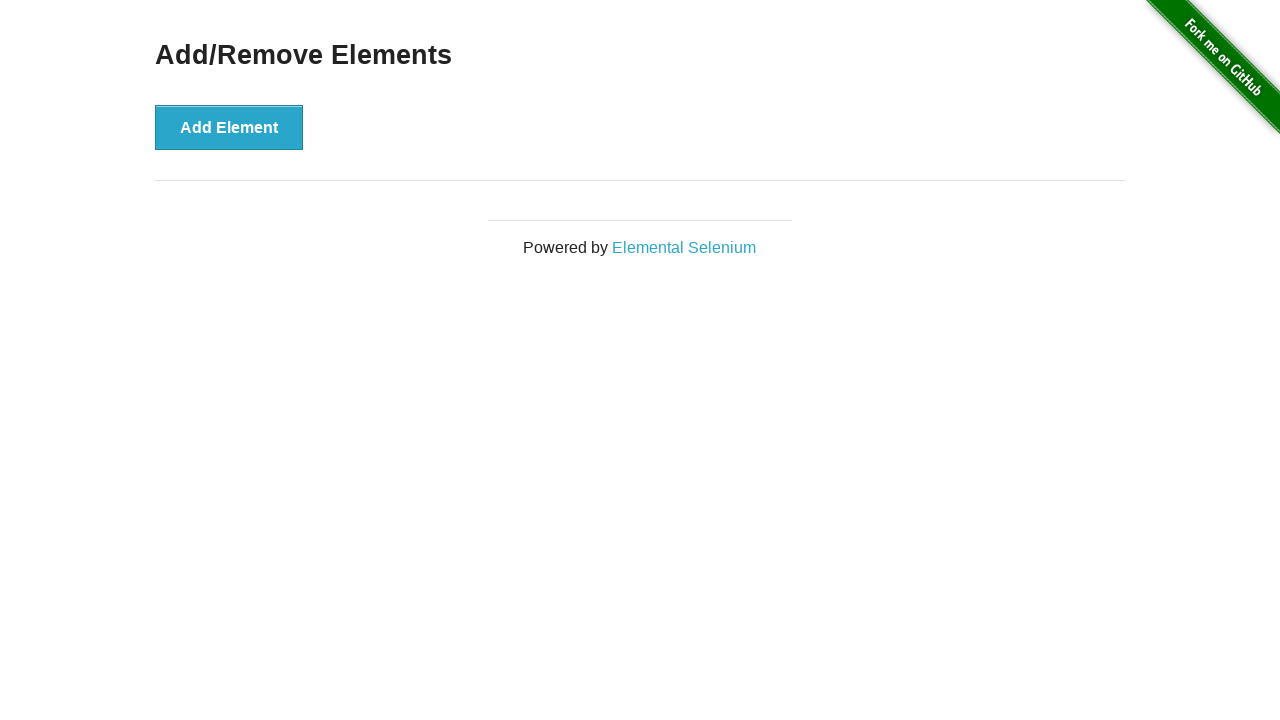

Located the Add Element button
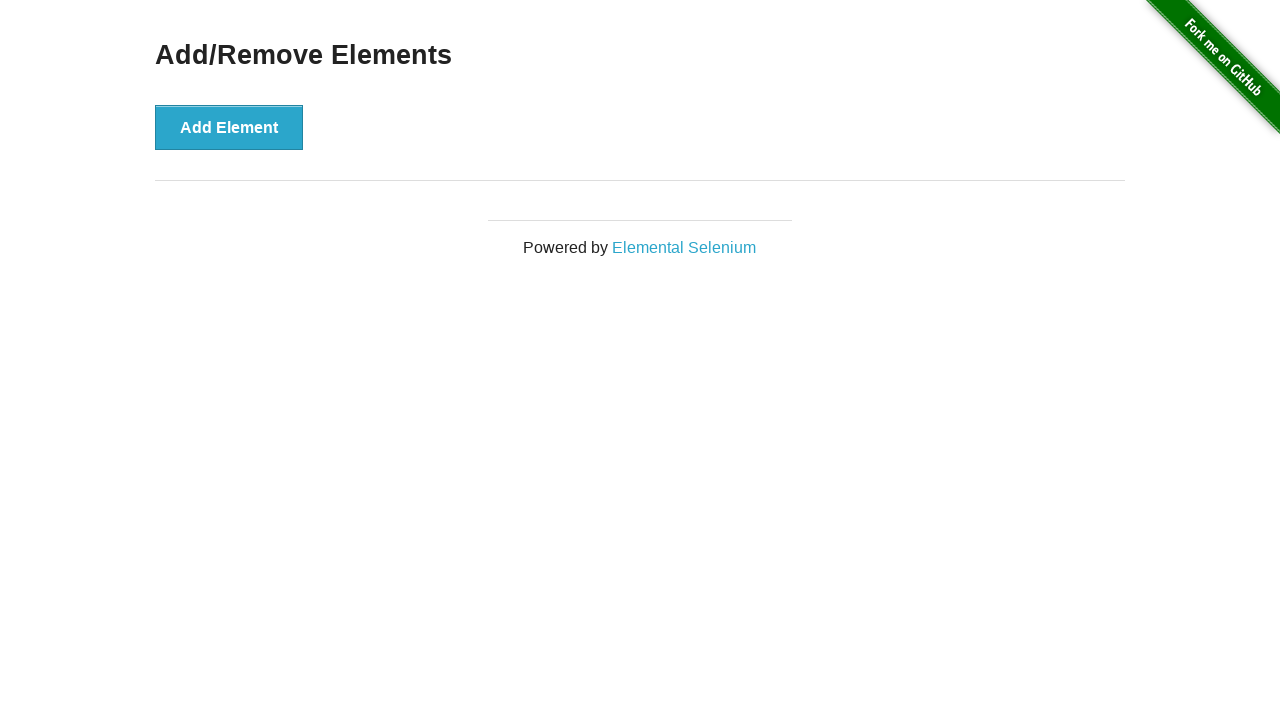

Clicked Add Element button (iteration 1 of 10) at (229, 127) on button[onclick='addElement()']
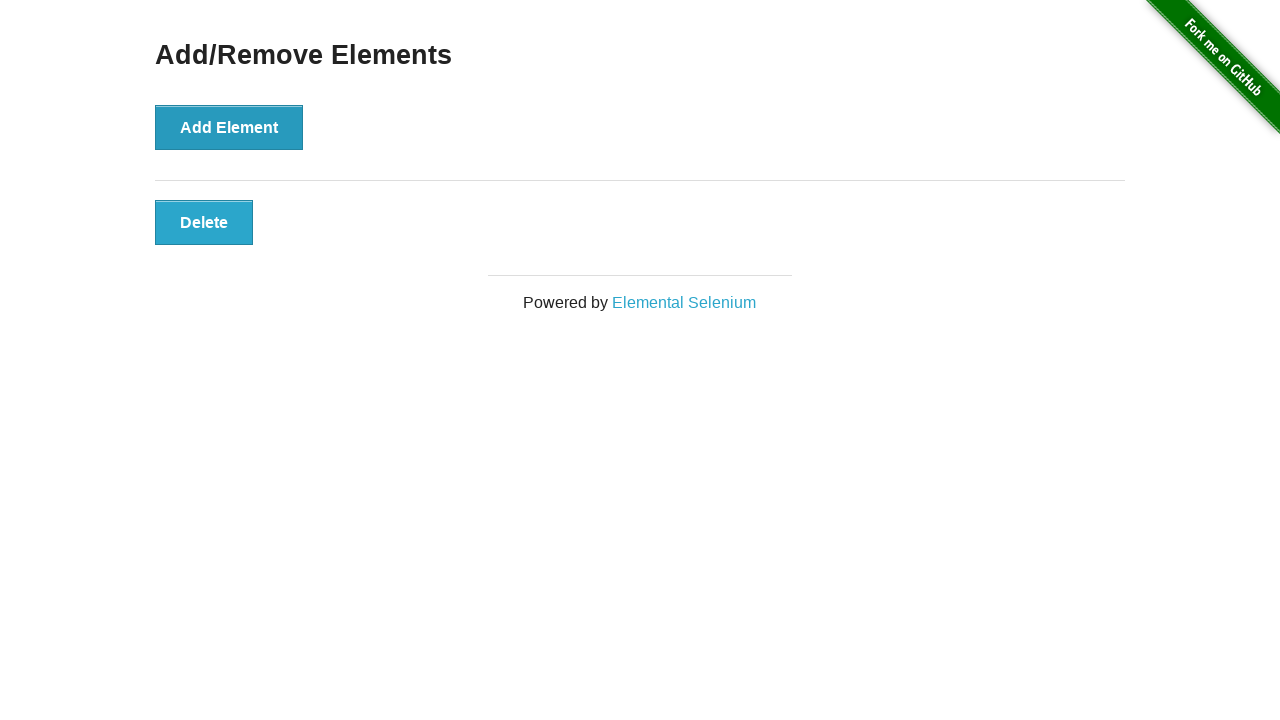

Delete button appeared and loaded
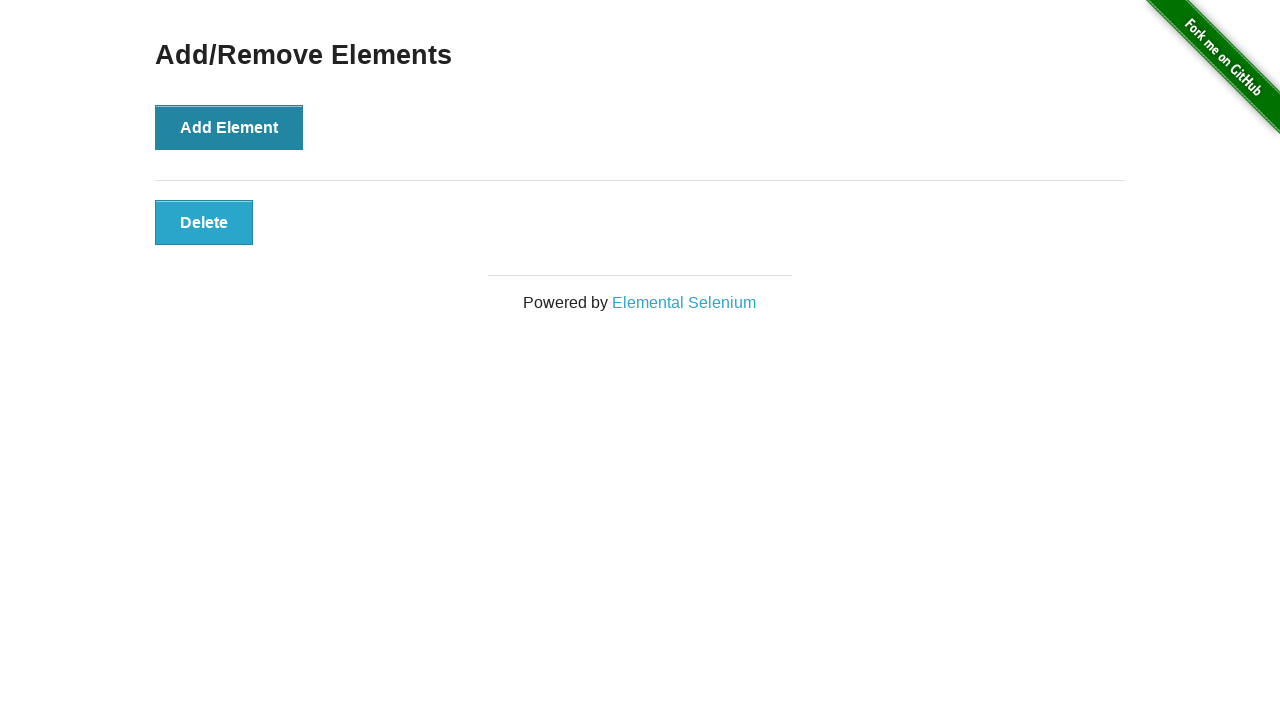

Clicked Add Element button (iteration 2 of 10) at (229, 127) on button[onclick='addElement()']
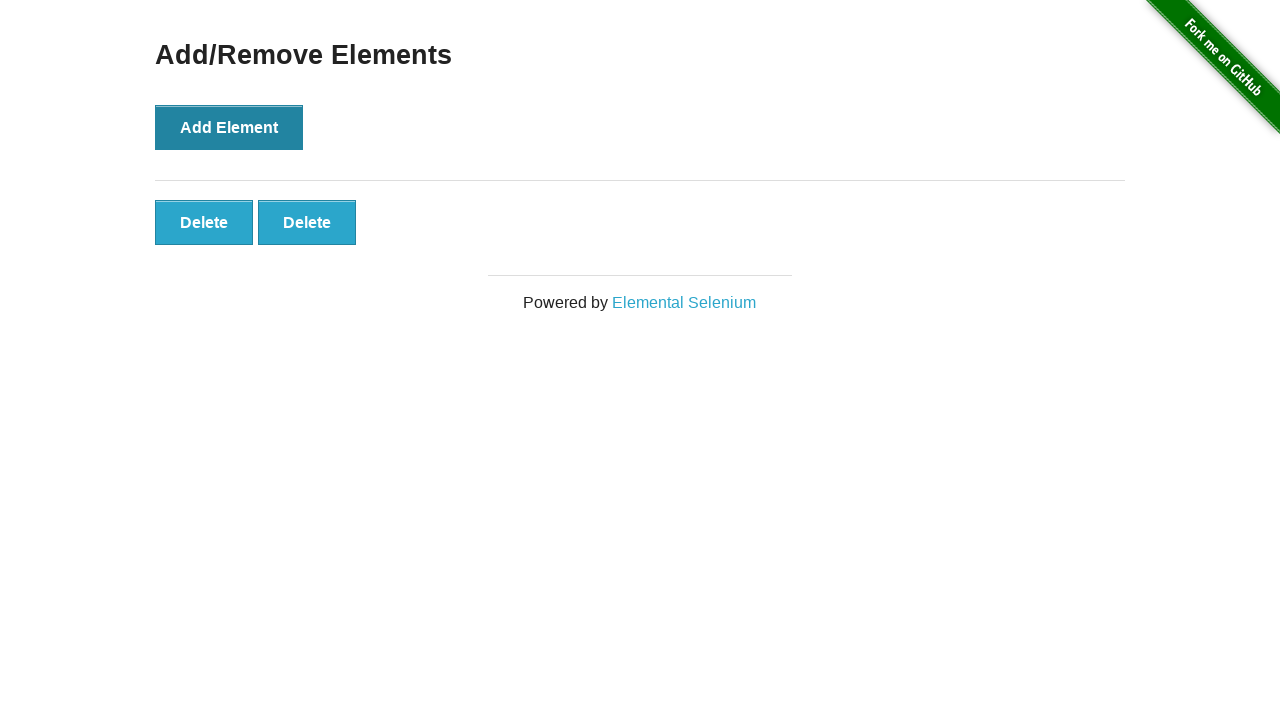

Delete button appeared and loaded
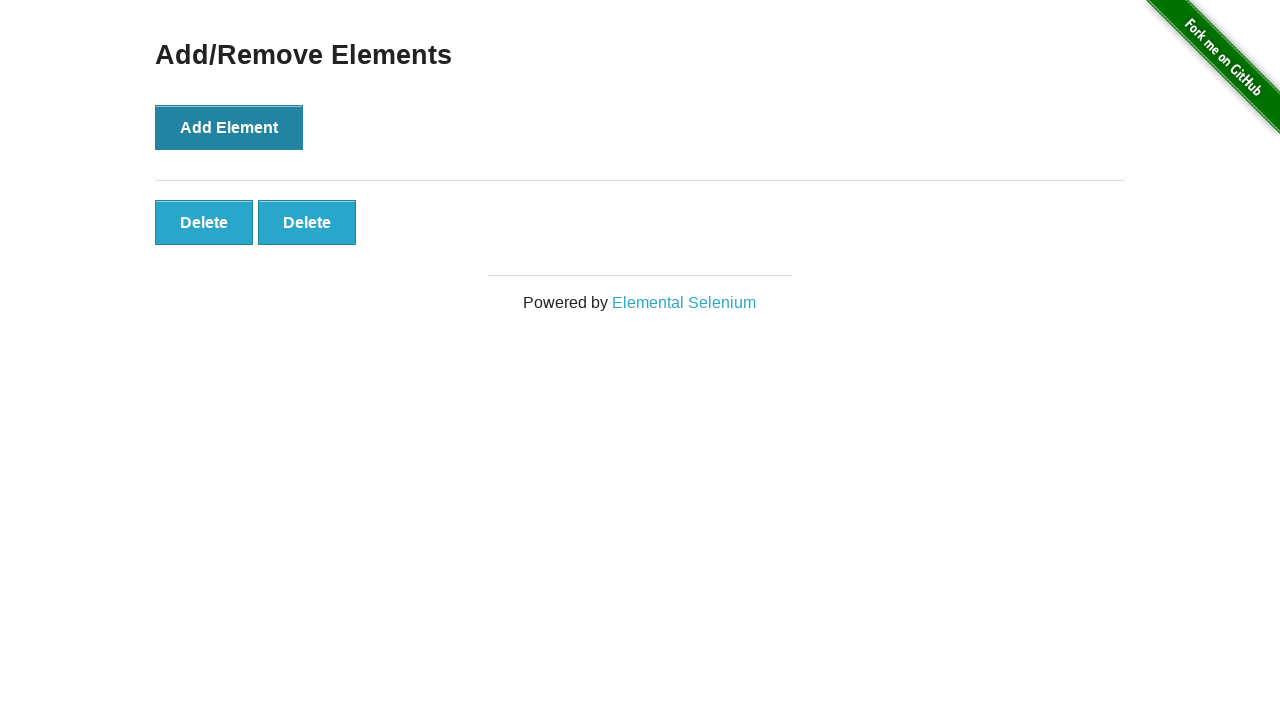

Clicked Add Element button (iteration 3 of 10) at (229, 127) on button[onclick='addElement()']
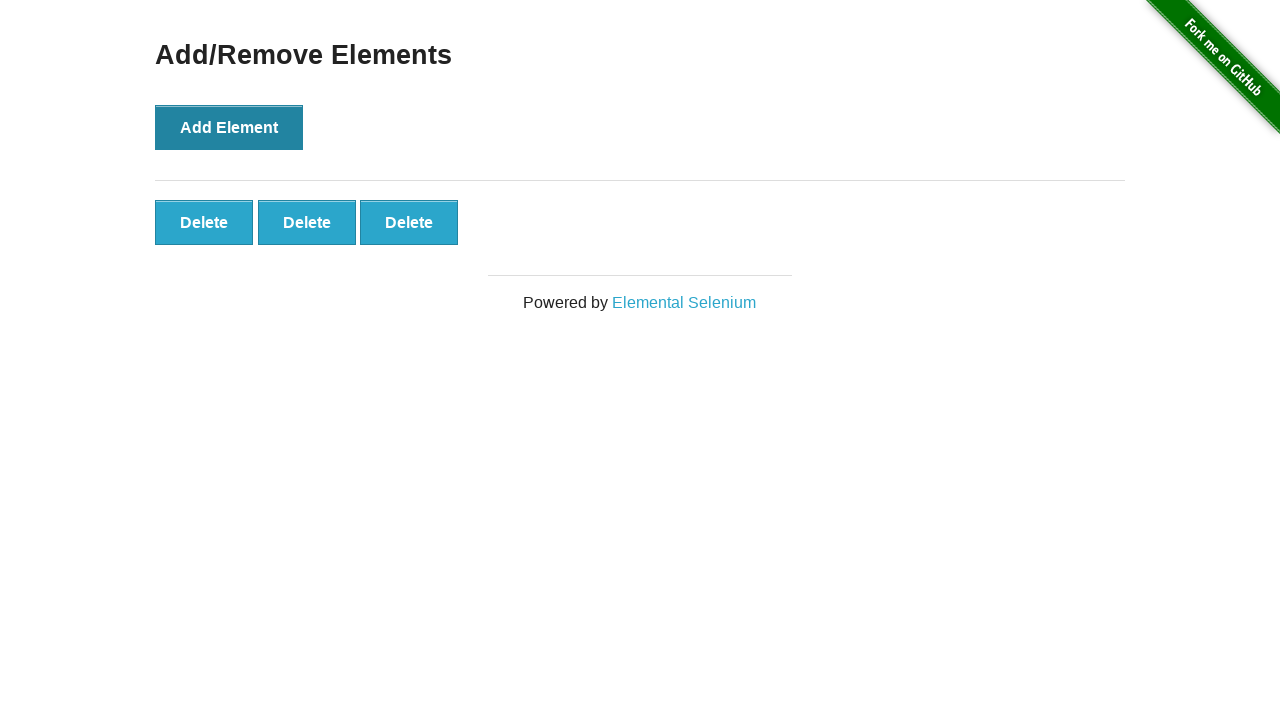

Delete button appeared and loaded
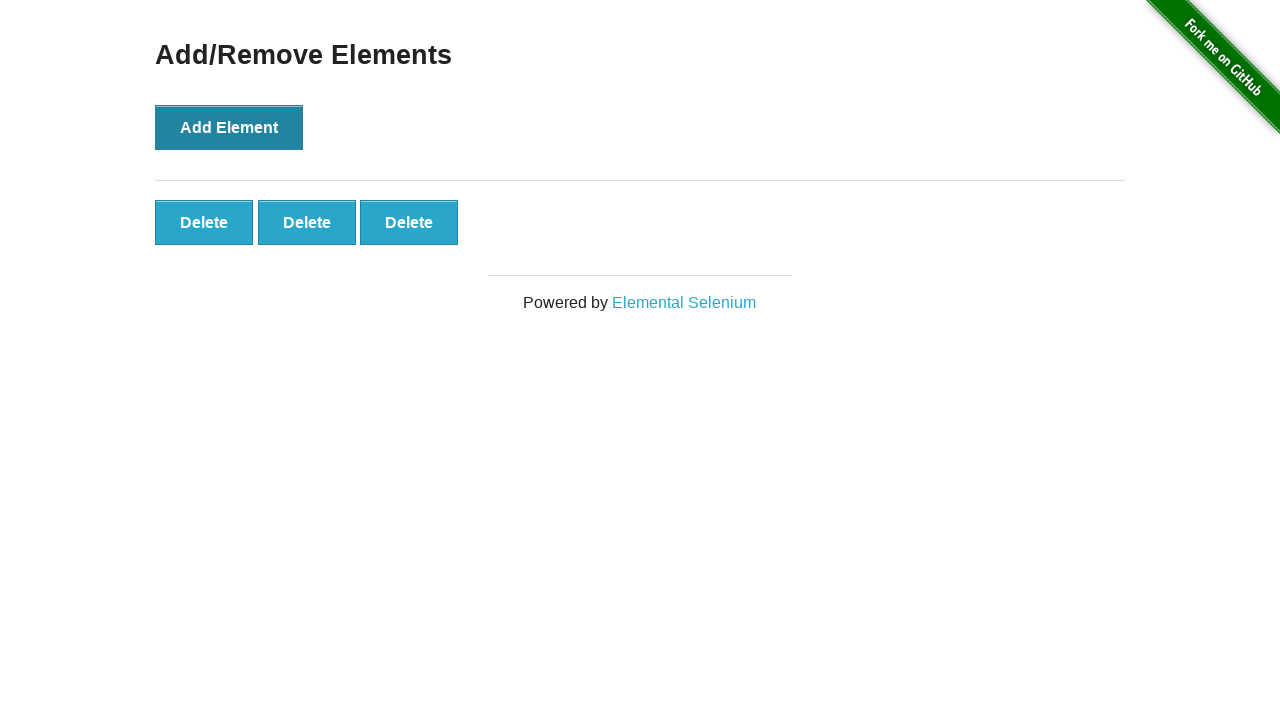

Clicked Add Element button (iteration 4 of 10) at (229, 127) on button[onclick='addElement()']
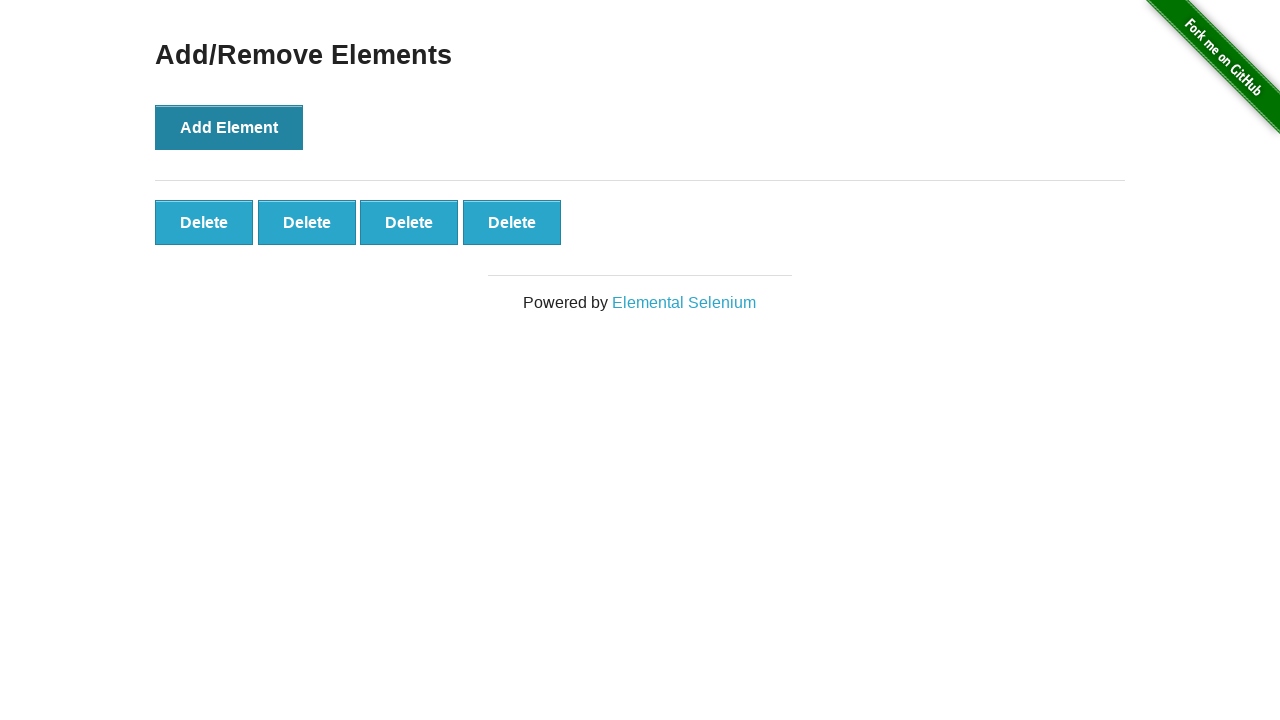

Delete button appeared and loaded
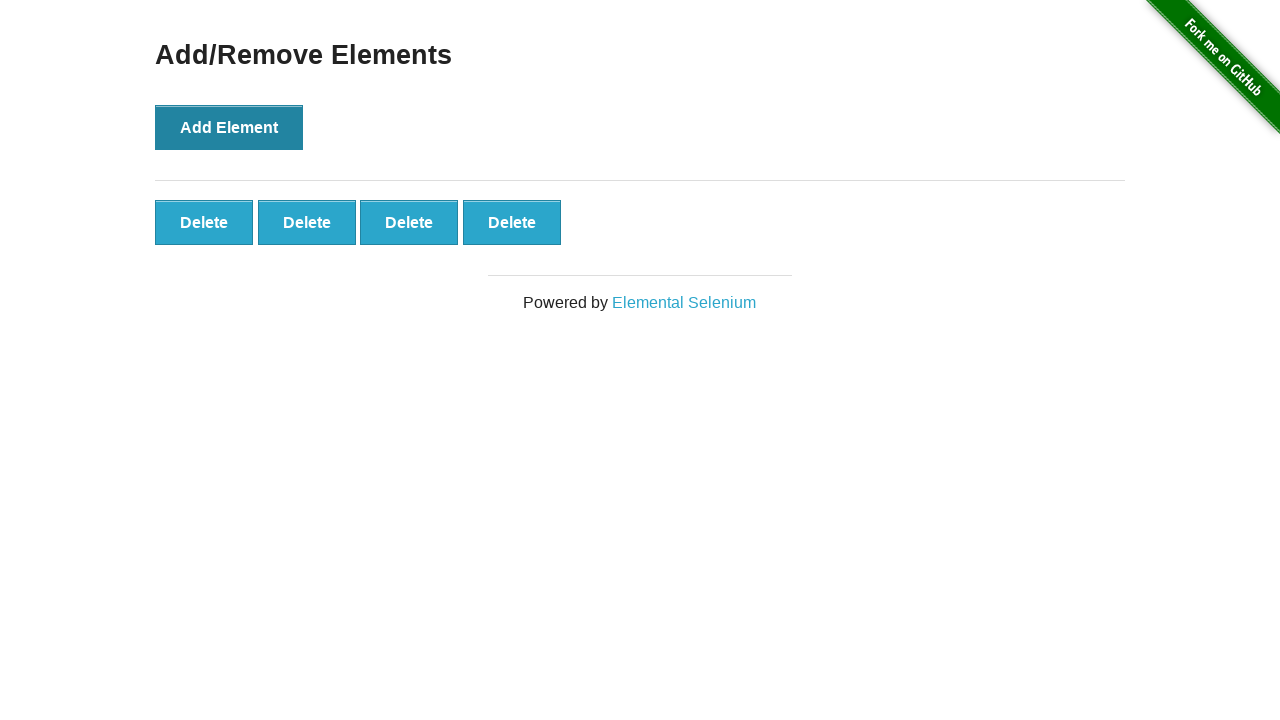

Clicked Add Element button (iteration 5 of 10) at (229, 127) on button[onclick='addElement()']
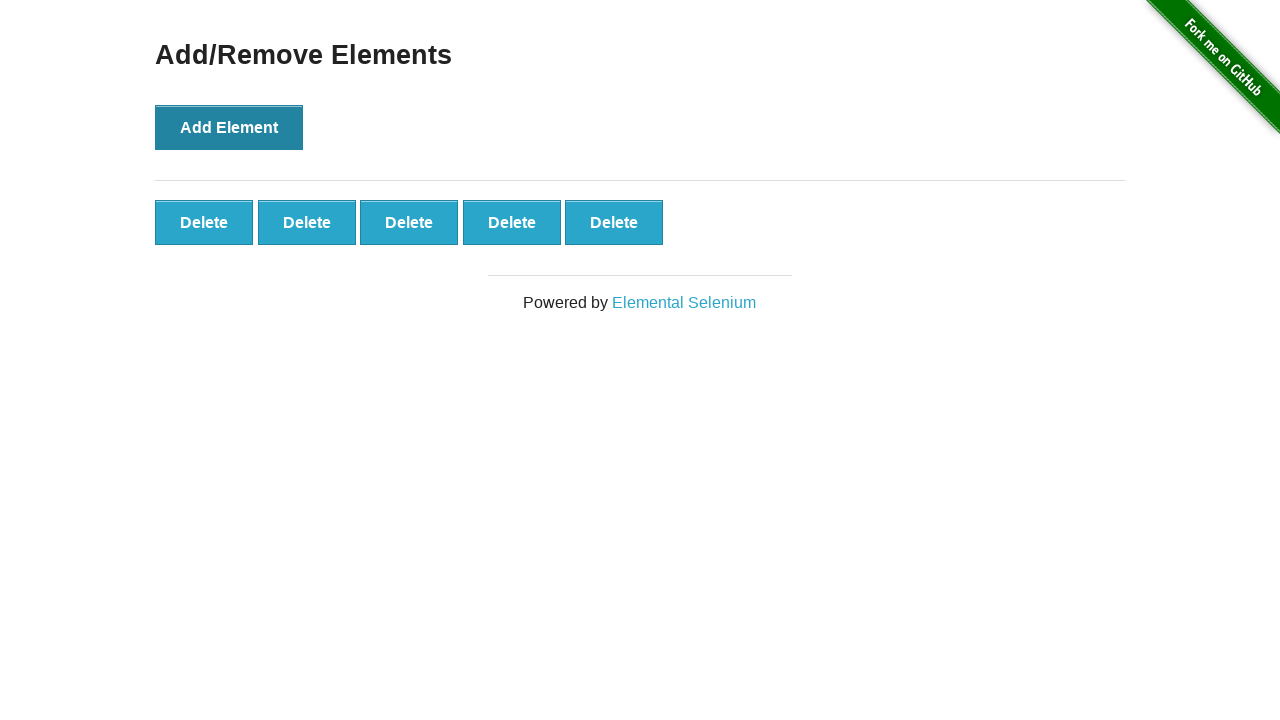

Delete button appeared and loaded
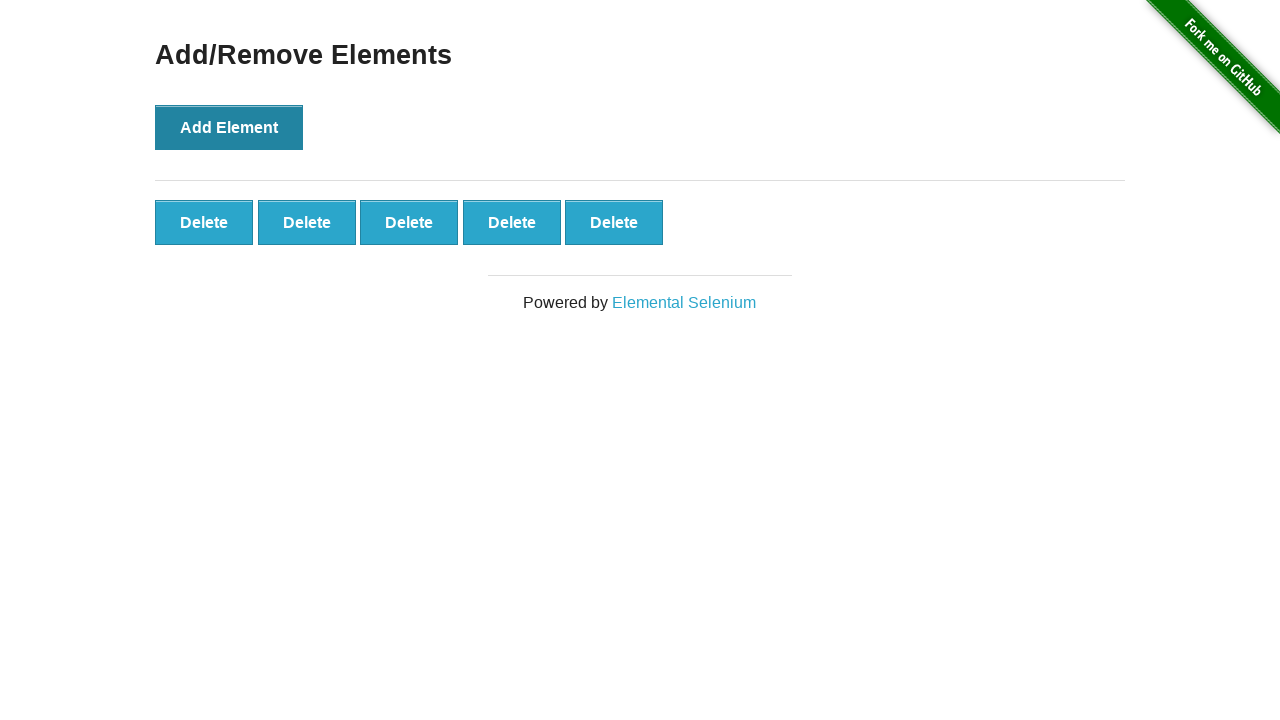

Clicked Add Element button (iteration 6 of 10) at (229, 127) on button[onclick='addElement()']
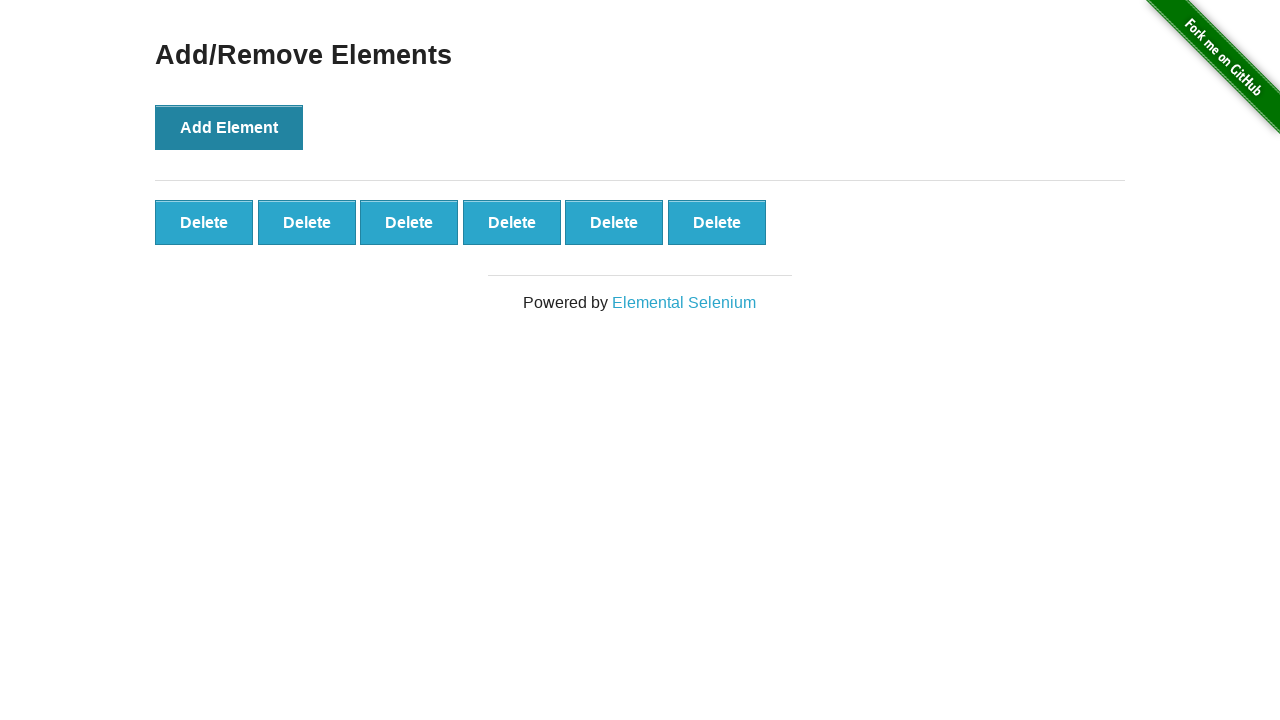

Delete button appeared and loaded
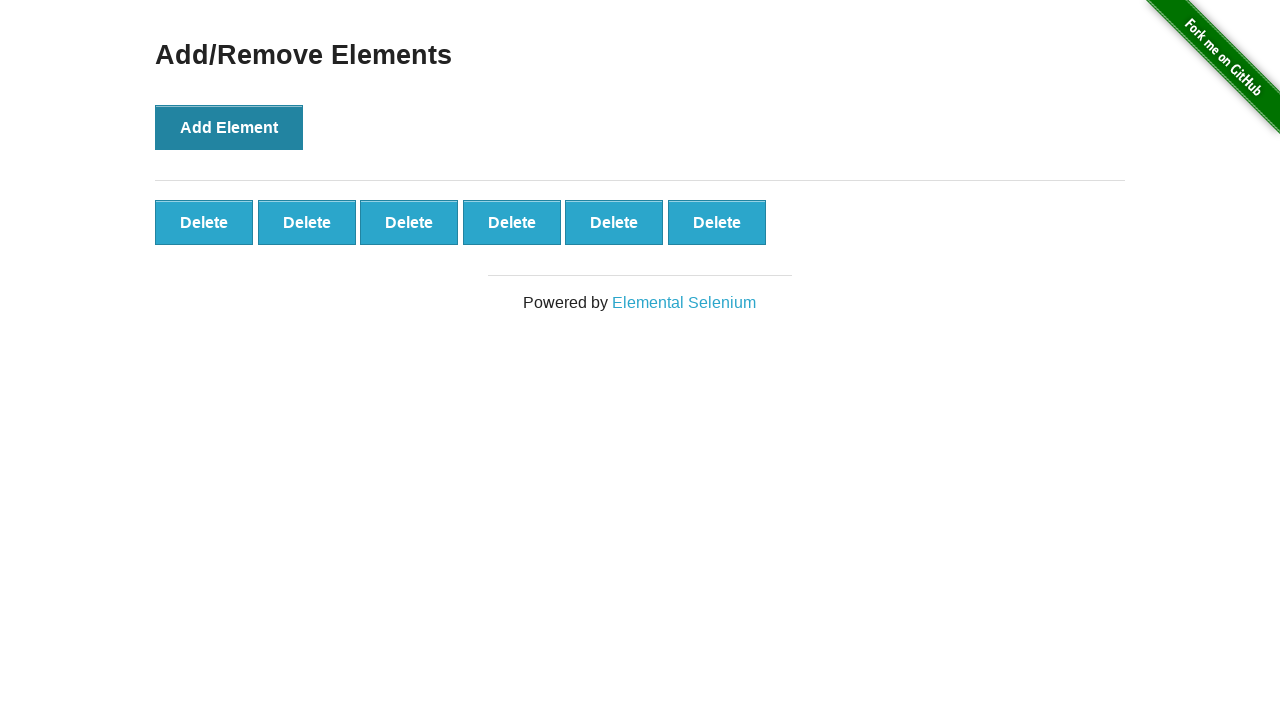

Clicked Add Element button (iteration 7 of 10) at (229, 127) on button[onclick='addElement()']
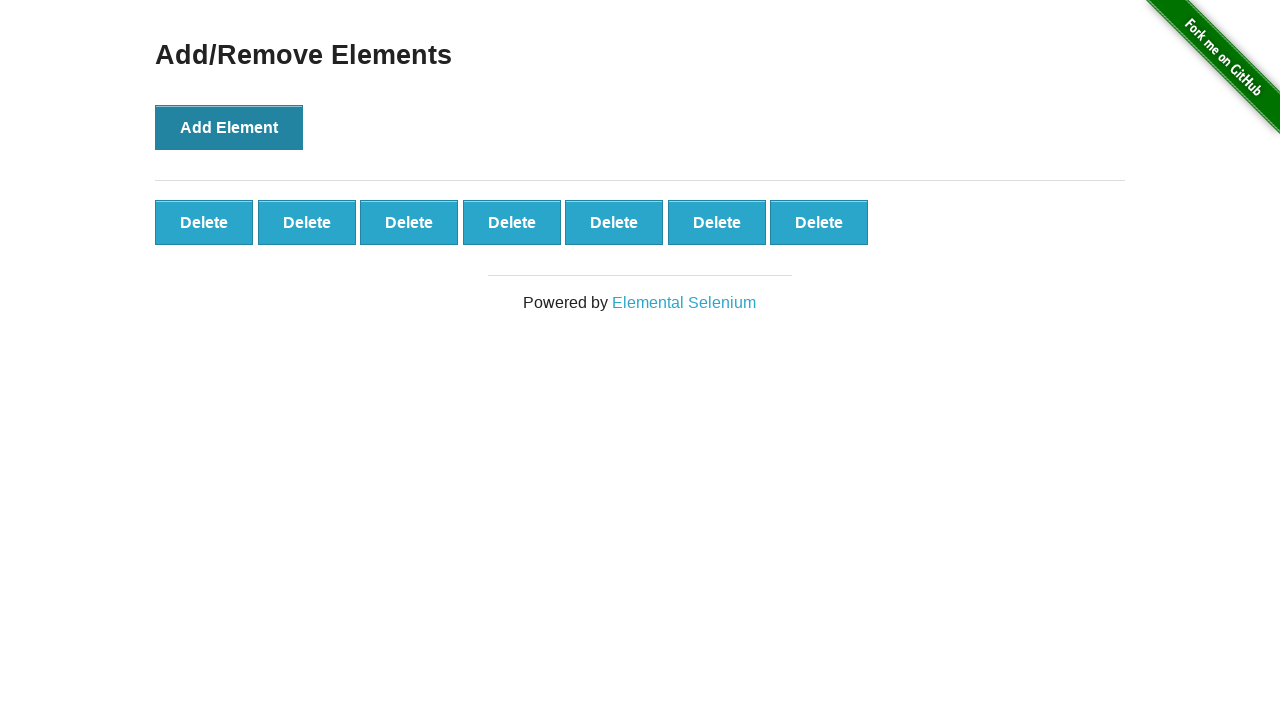

Delete button appeared and loaded
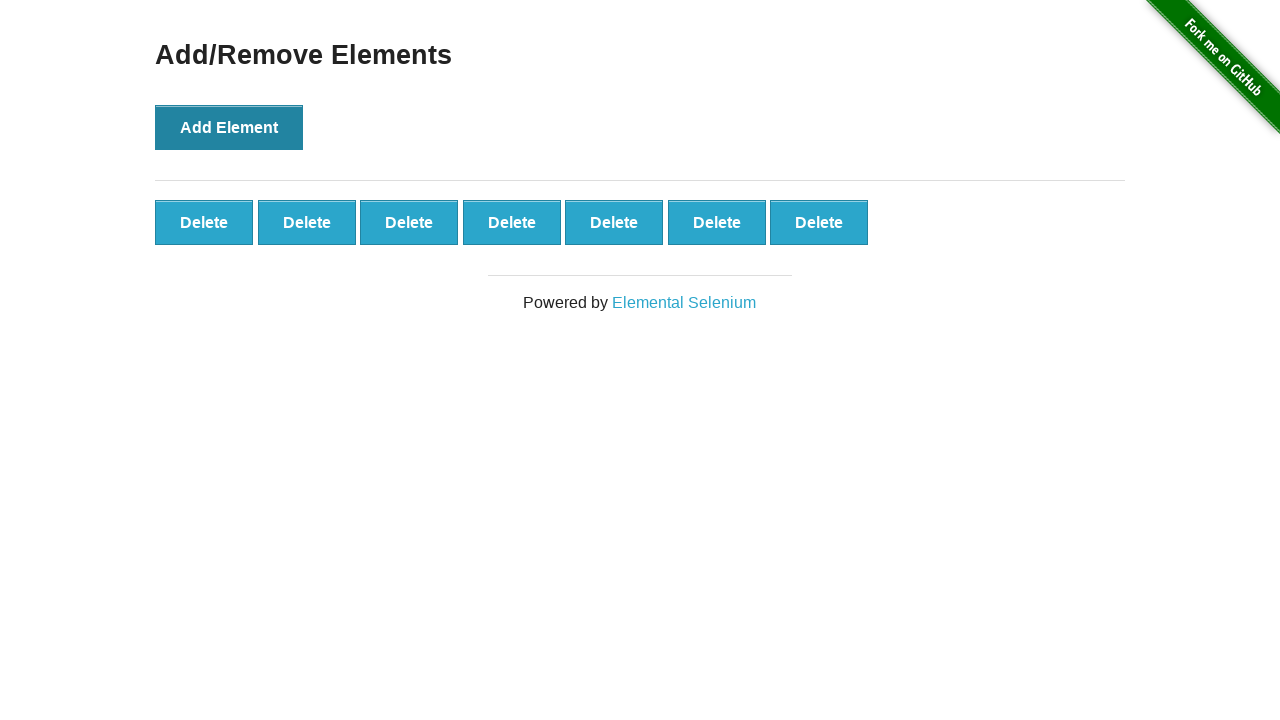

Clicked Add Element button (iteration 8 of 10) at (229, 127) on button[onclick='addElement()']
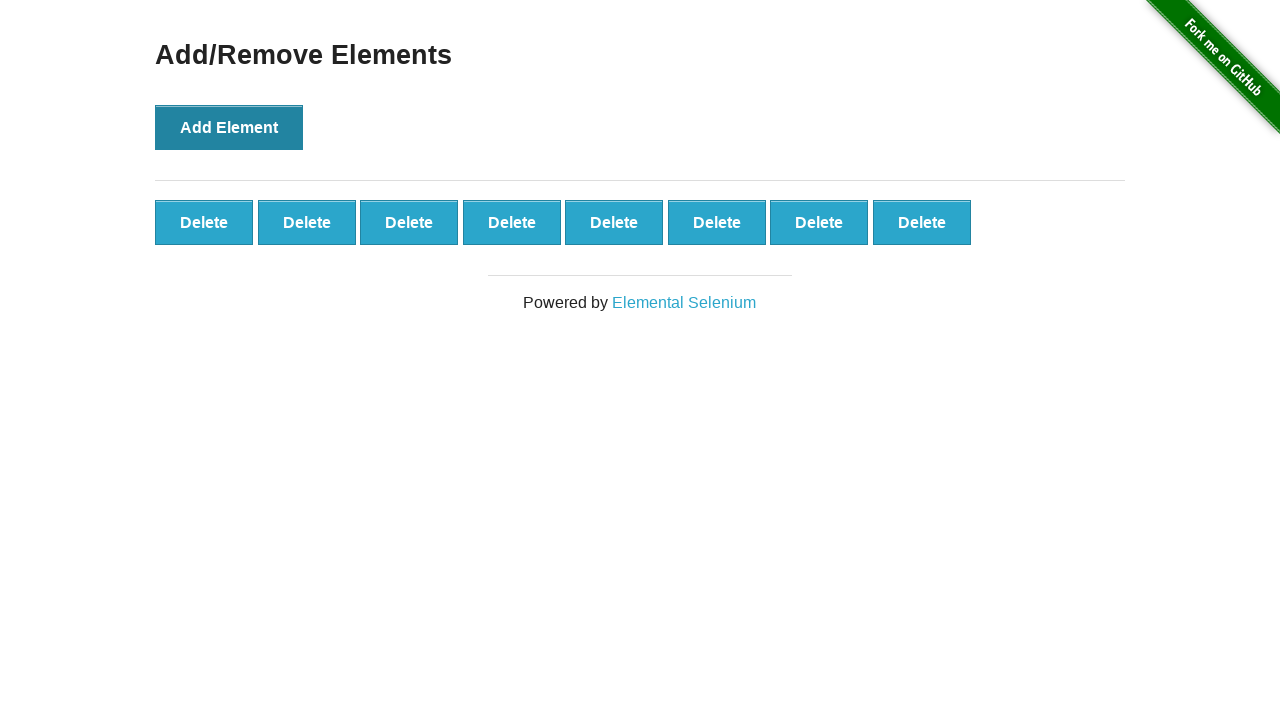

Delete button appeared and loaded
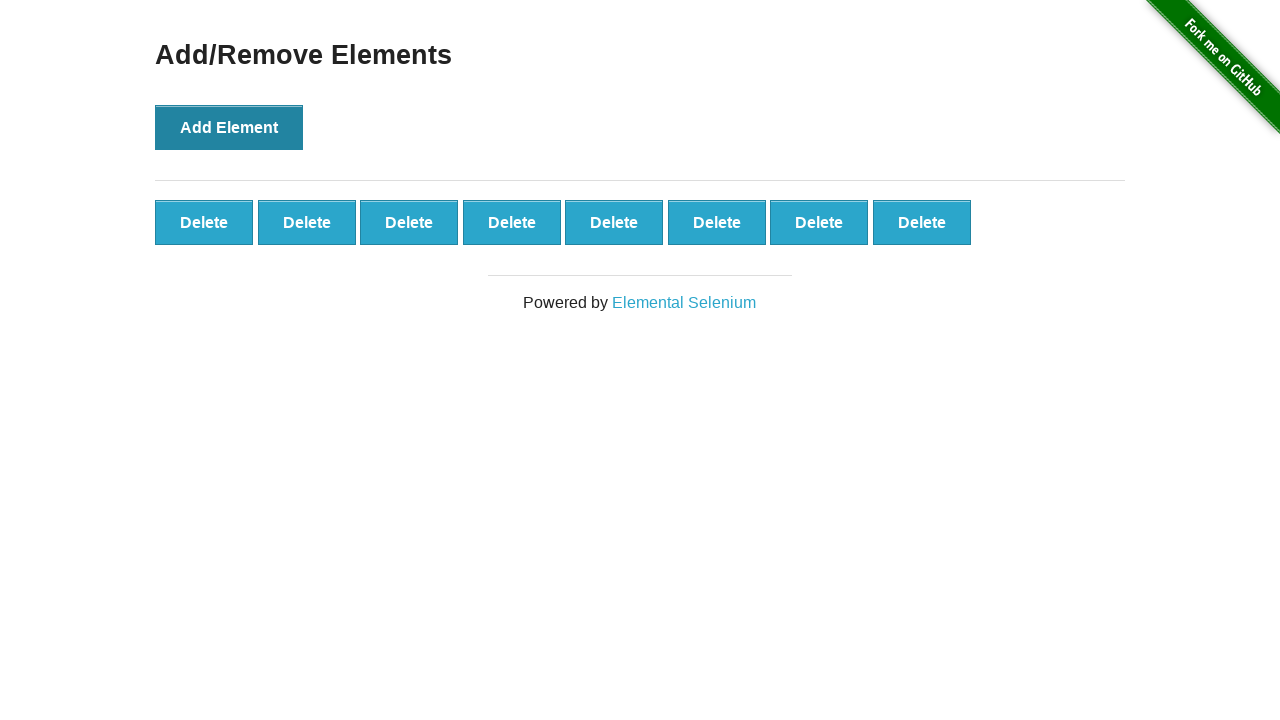

Clicked Add Element button (iteration 9 of 10) at (229, 127) on button[onclick='addElement()']
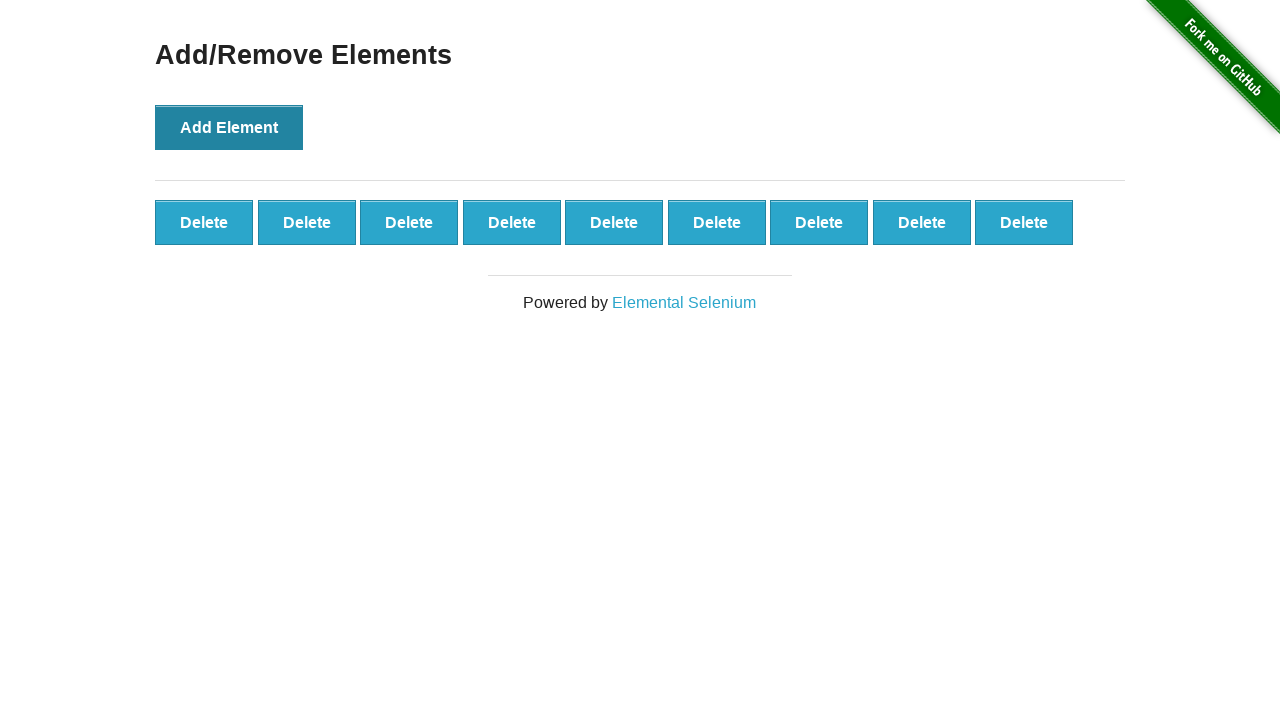

Delete button appeared and loaded
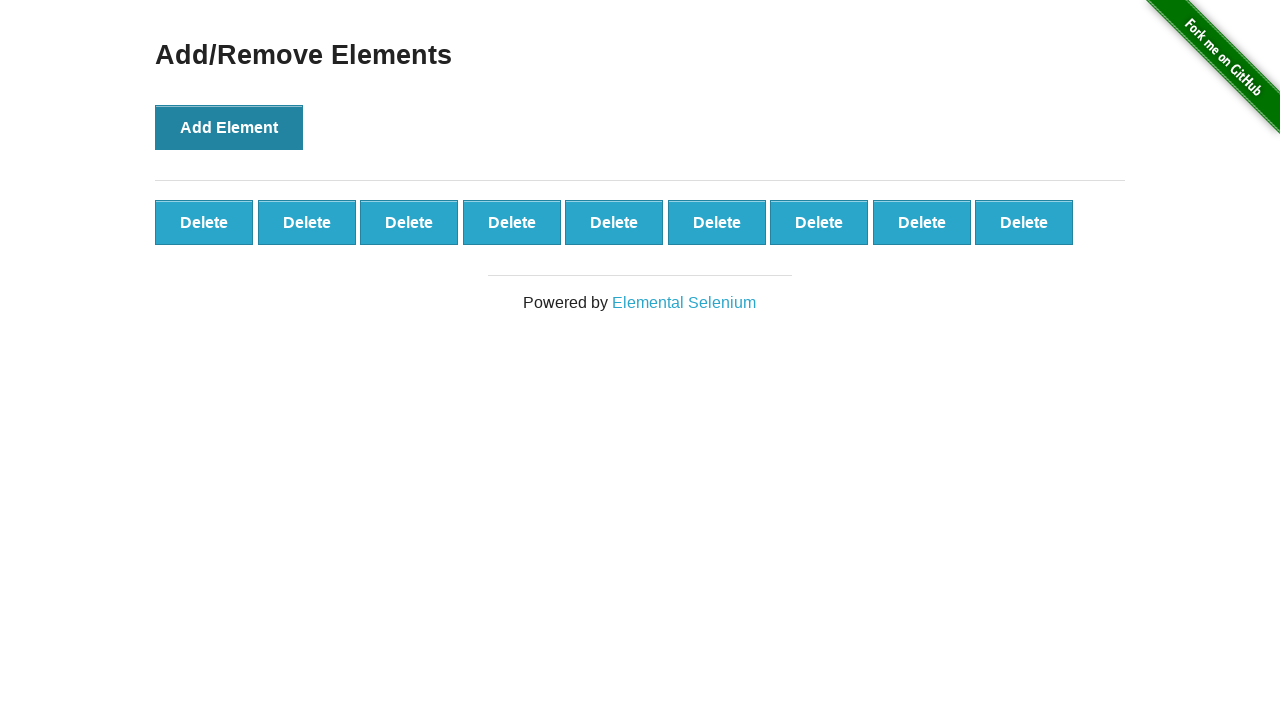

Clicked Add Element button (iteration 10 of 10) at (229, 127) on button[onclick='addElement()']
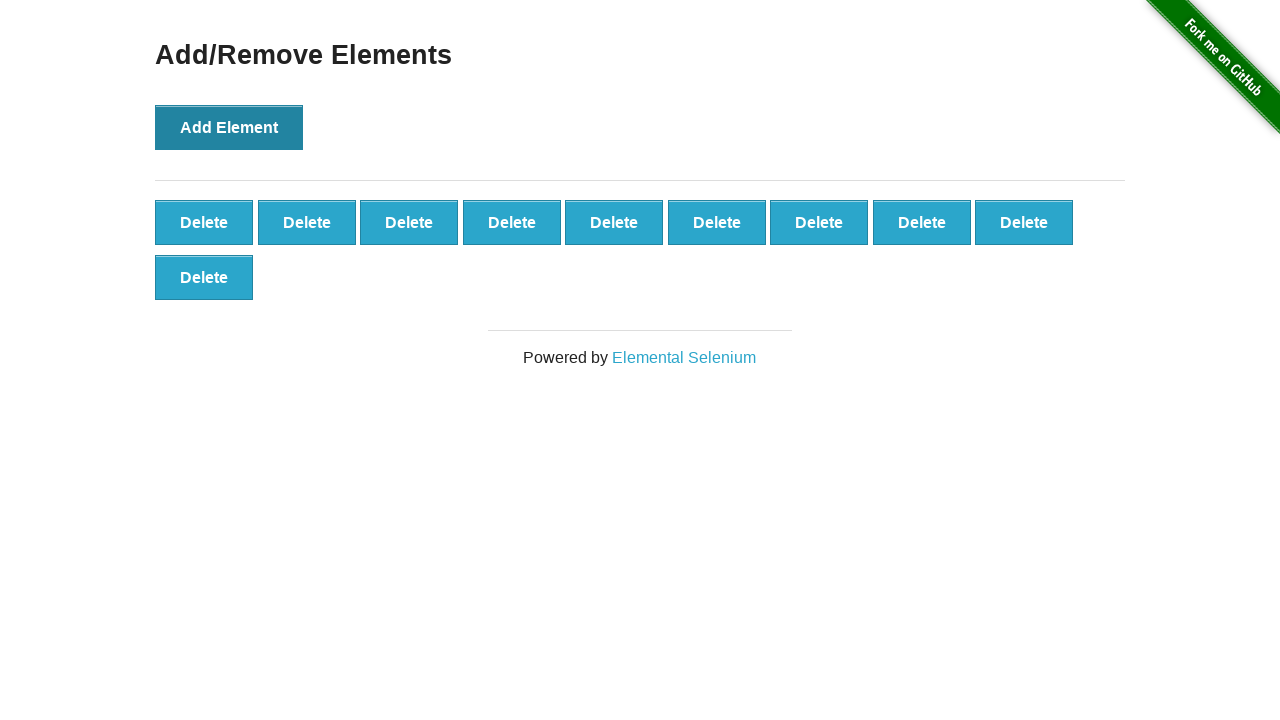

Delete button appeared and loaded
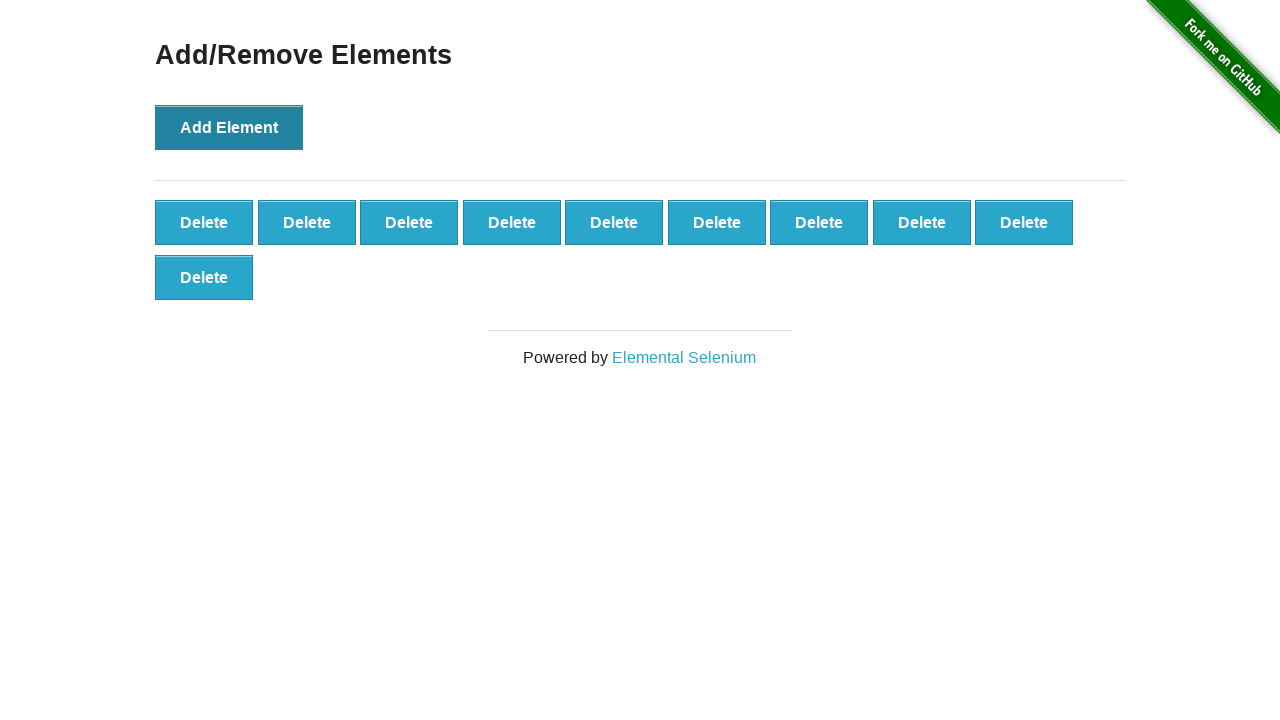

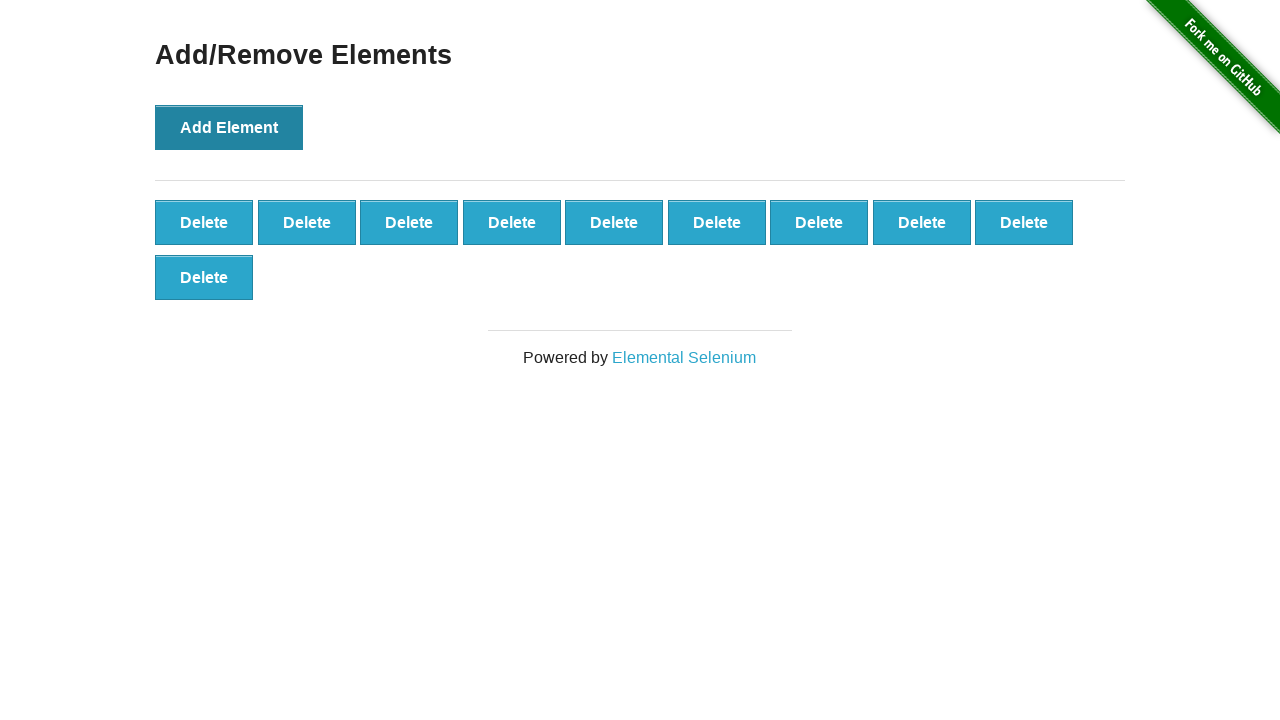